Tests hover functionality by moving mouse over different avatar images and verifying that the correct user names appear when hovering

Starting URL: http://theinternet.przyklady.javastart.pl/hovers

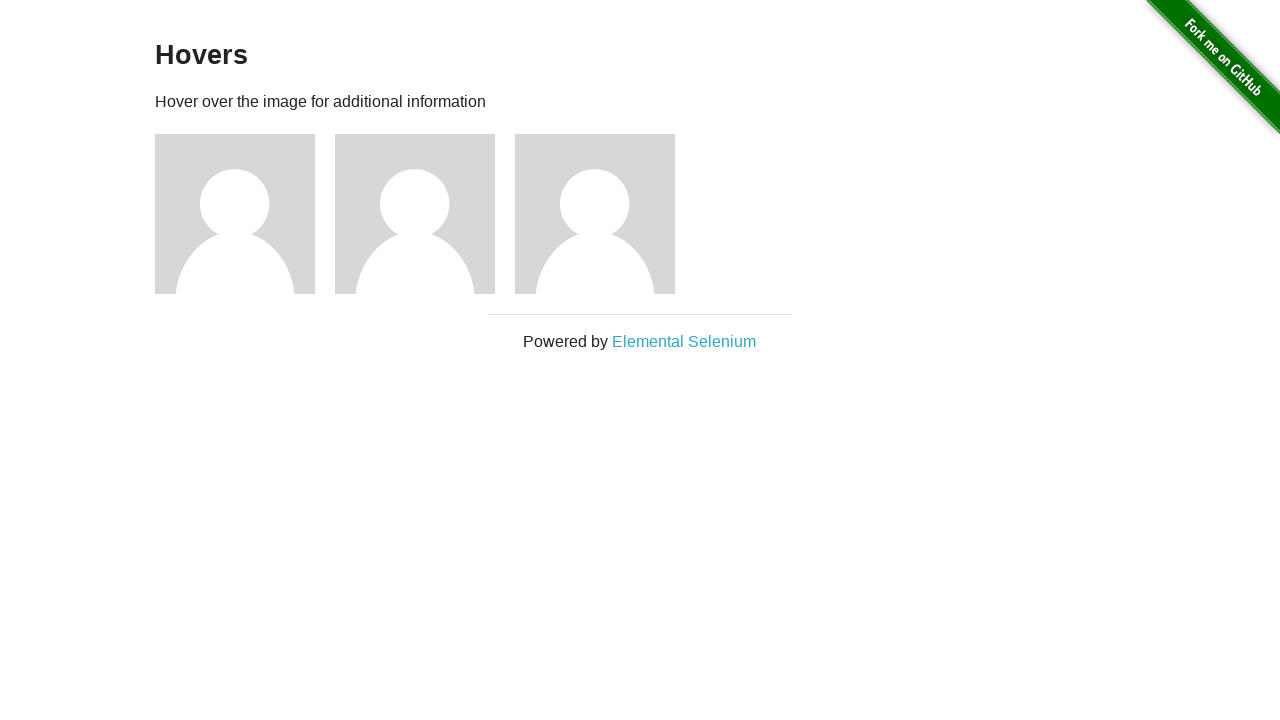

Located first avatar element
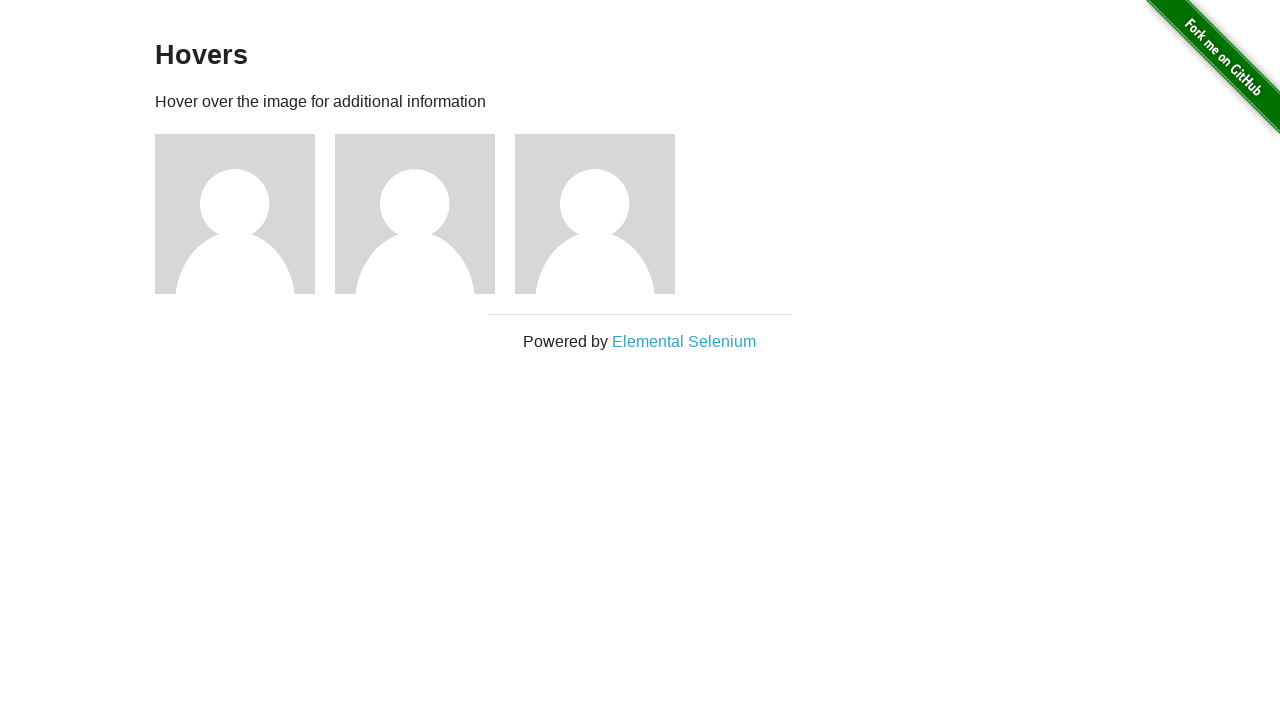

Located second avatar element
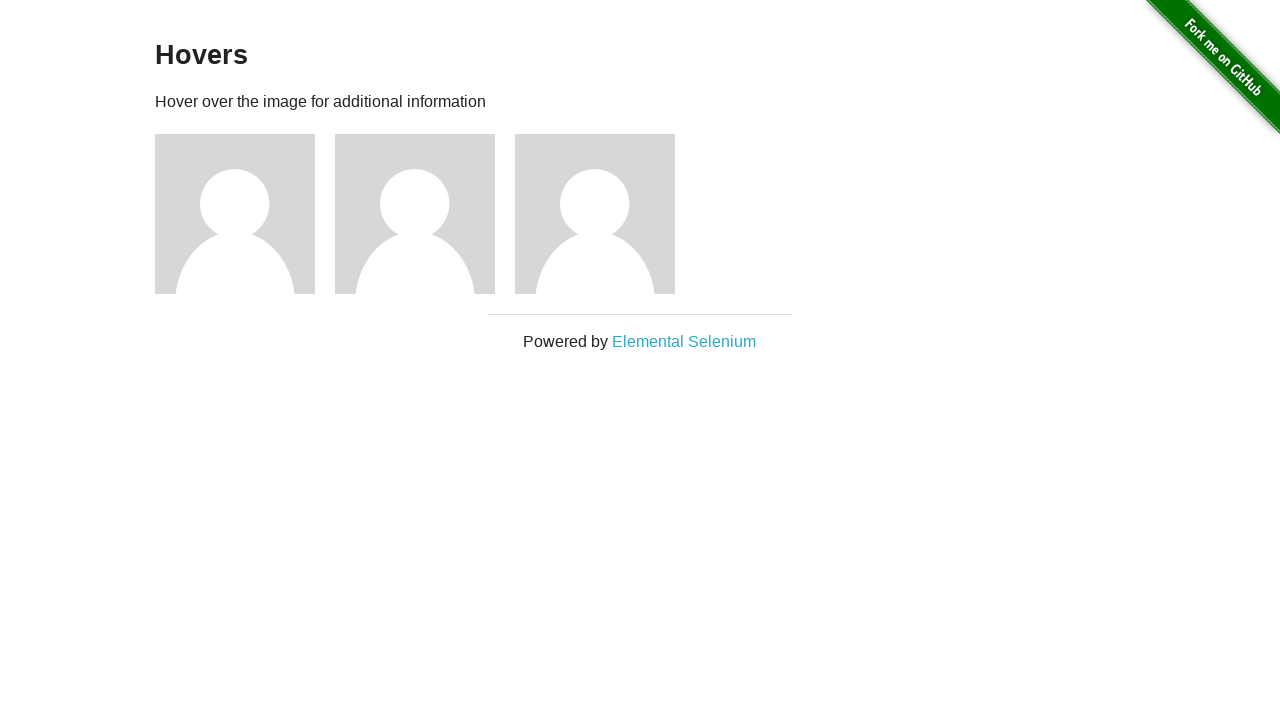

Located third avatar element
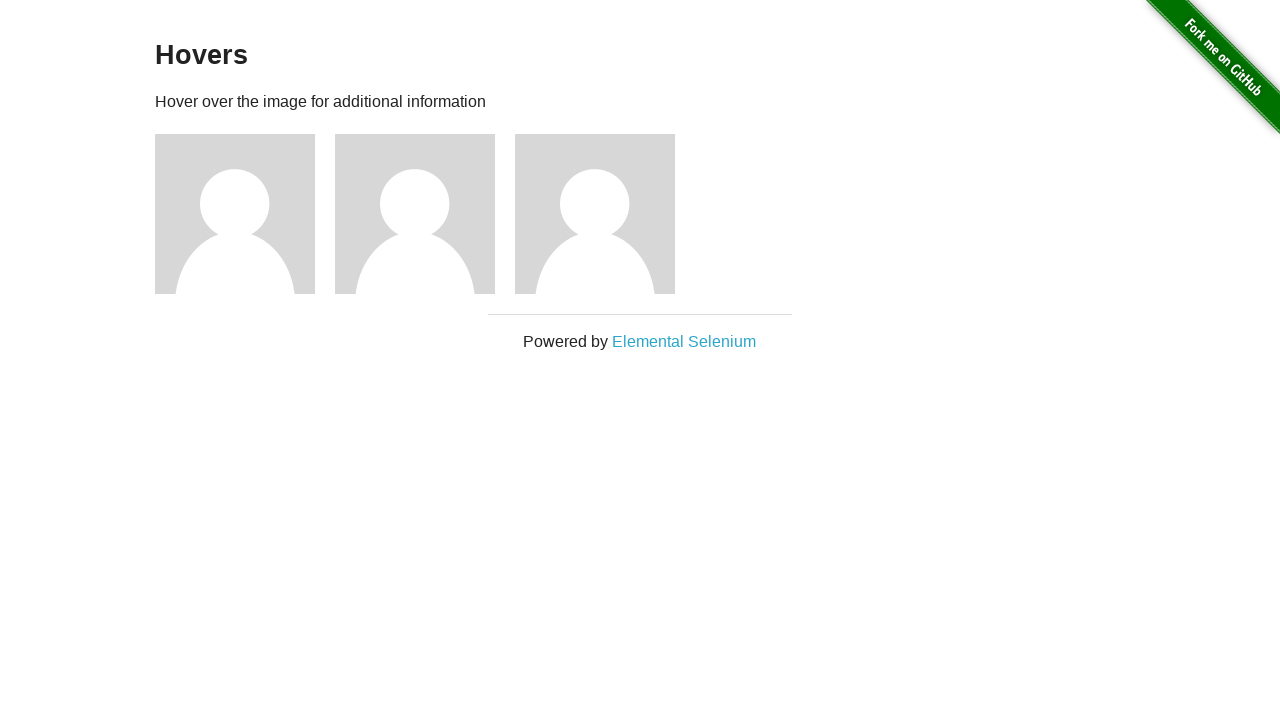

Clicked on first avatar at (235, 214) on //*[@id="content"]/div/div[1]/img
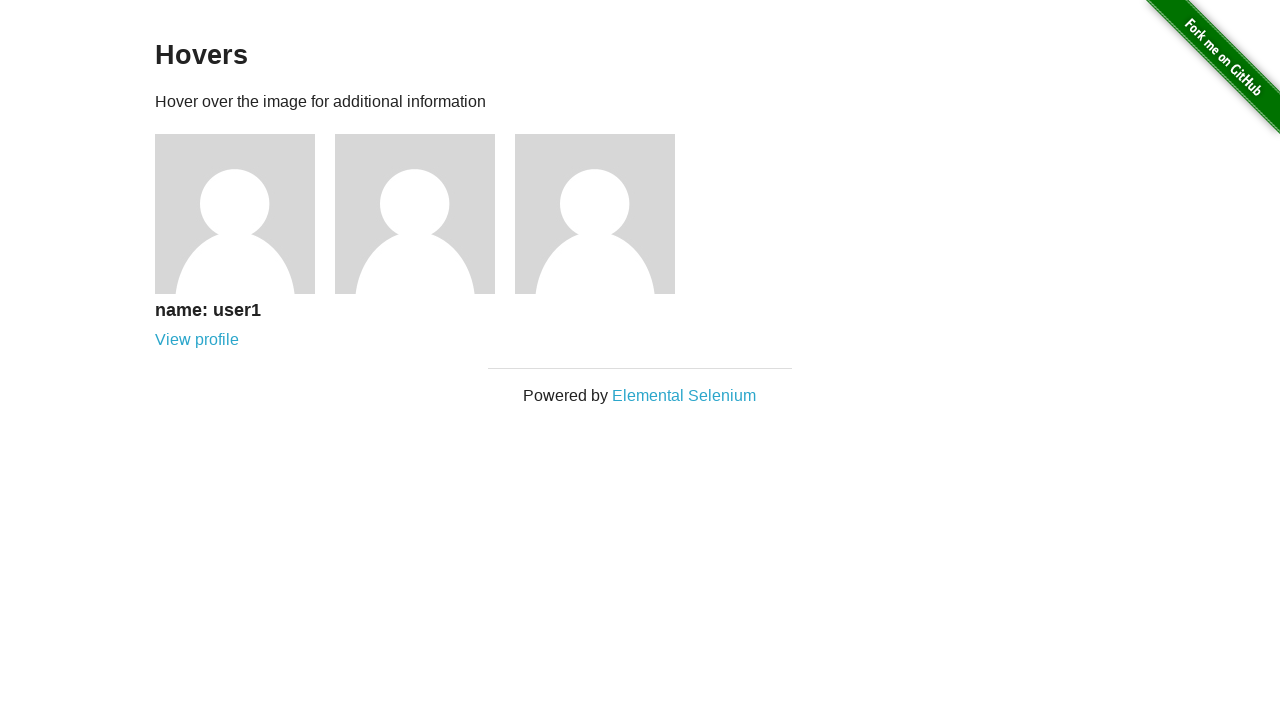

Hovered over first avatar at (235, 214) on //*[@id="content"]/div/div[1]/img
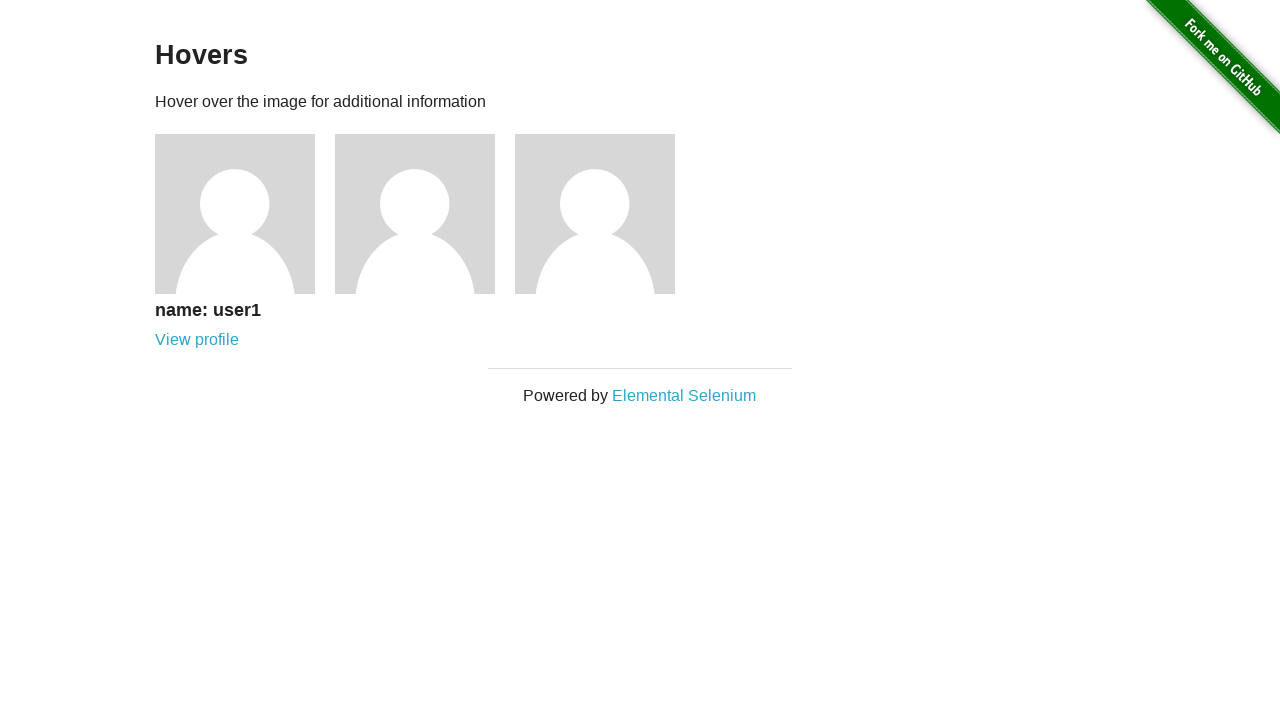

Located user1 name element
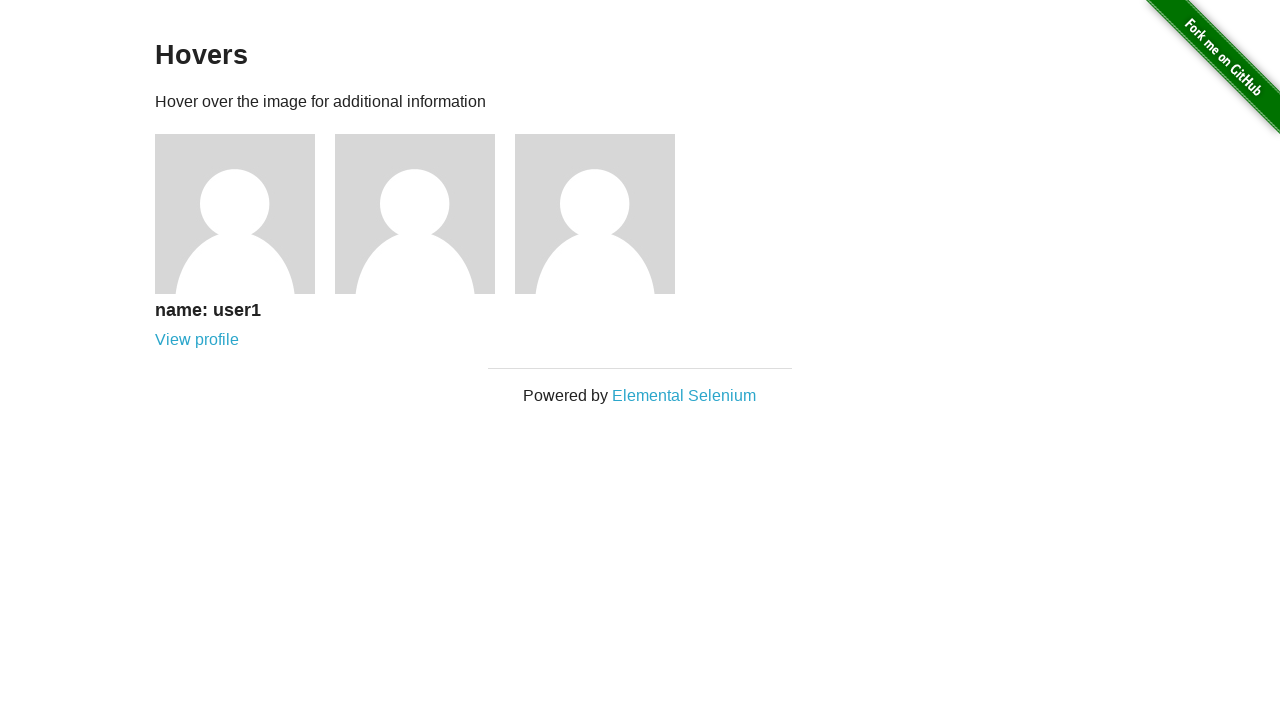

Verified user1 name appears on hover: 'name: user1'
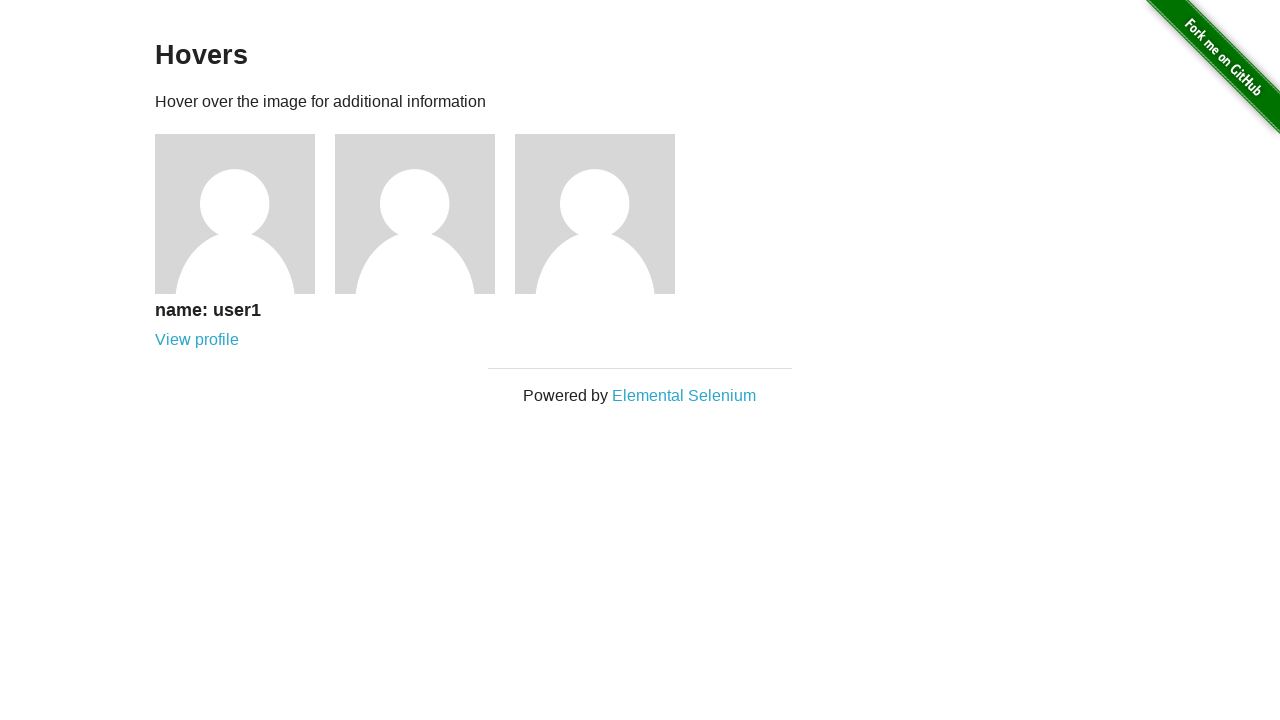

Hovered over second avatar at (415, 214) on //*[@id="content"]/div/div[2]/img
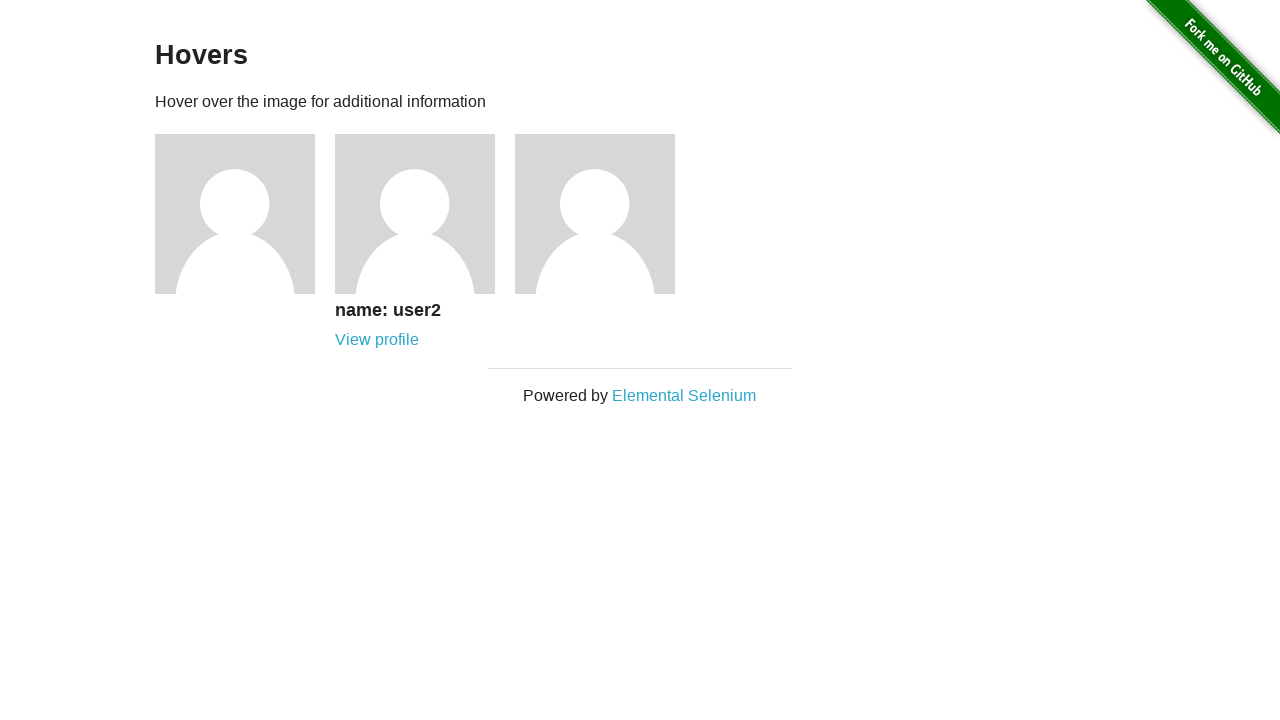

Located user2 name element
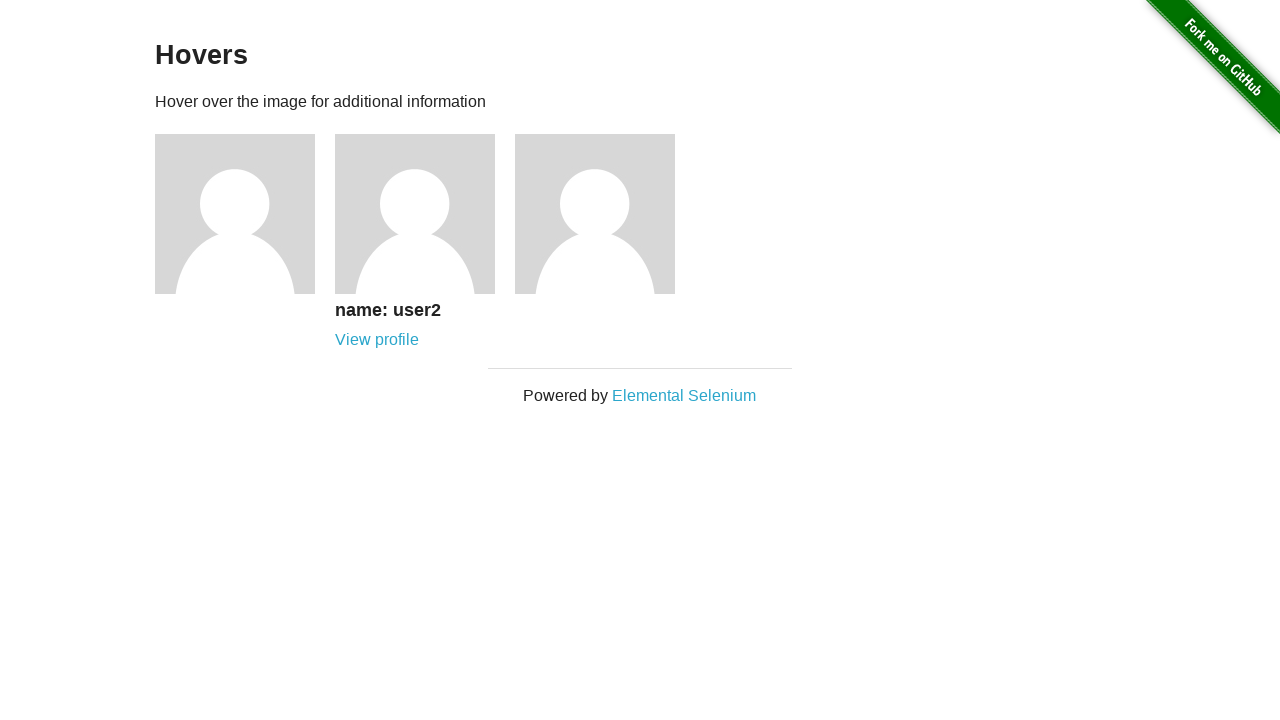

Verified user2 name appears on hover: 'name: user2'
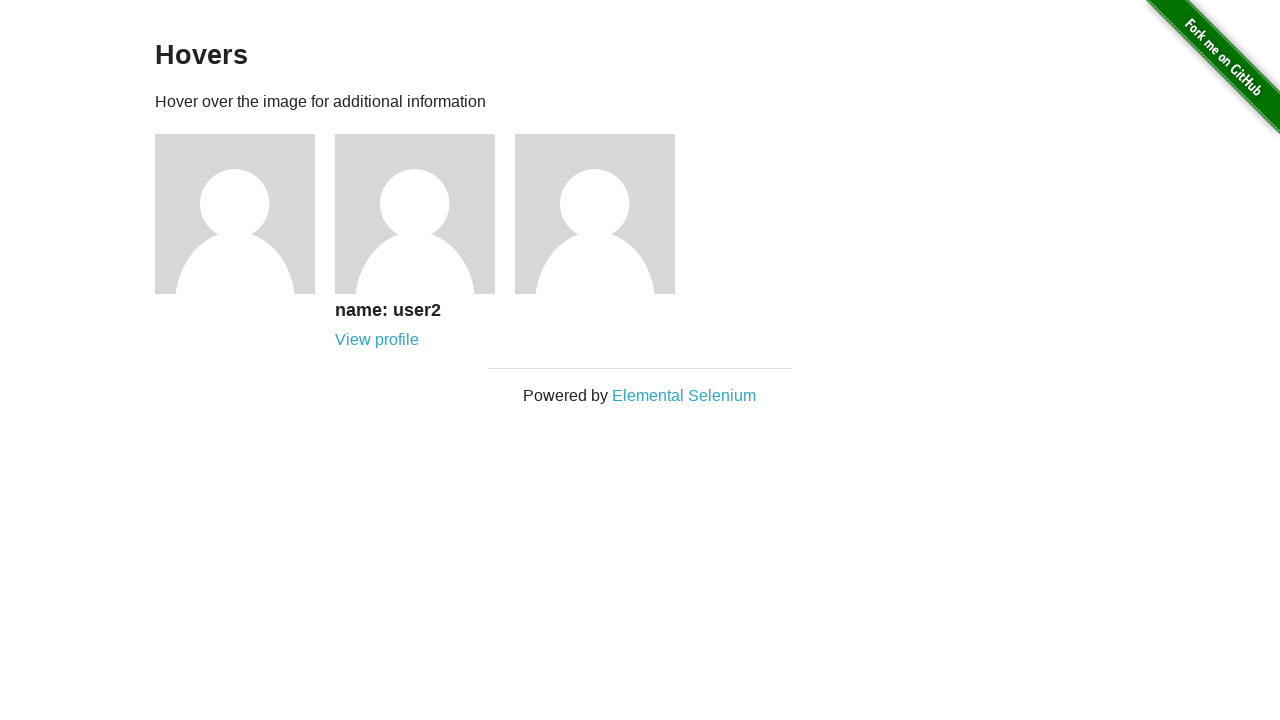

Hovered over third avatar at (595, 214) on //*[@id="content"]/div/div[3]/img
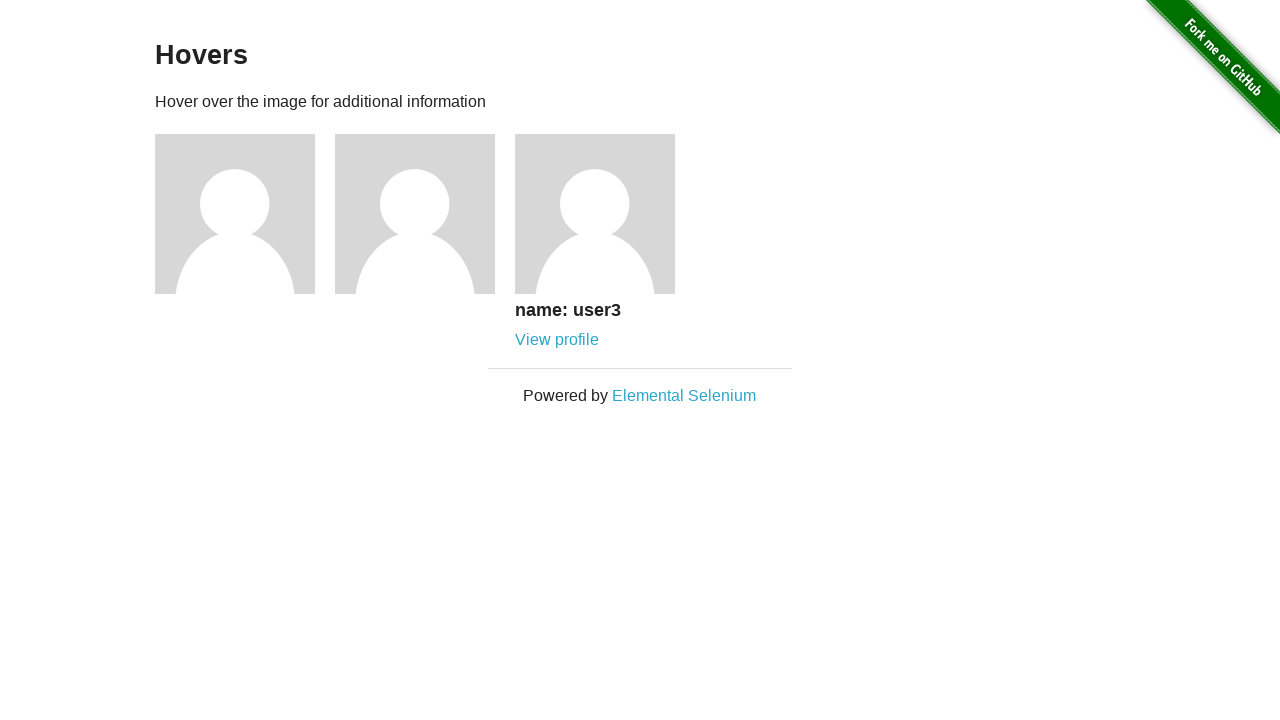

Located user3 name element
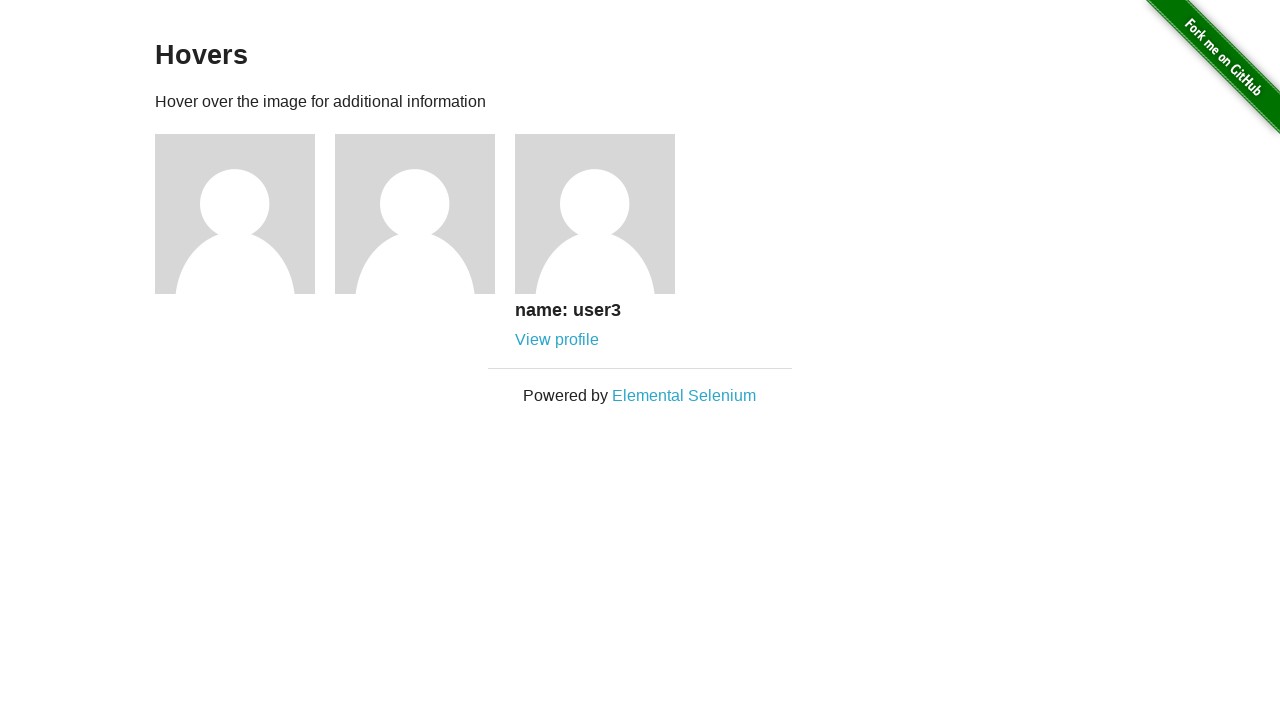

Verified user3 name appears on hover: 'name: user3'
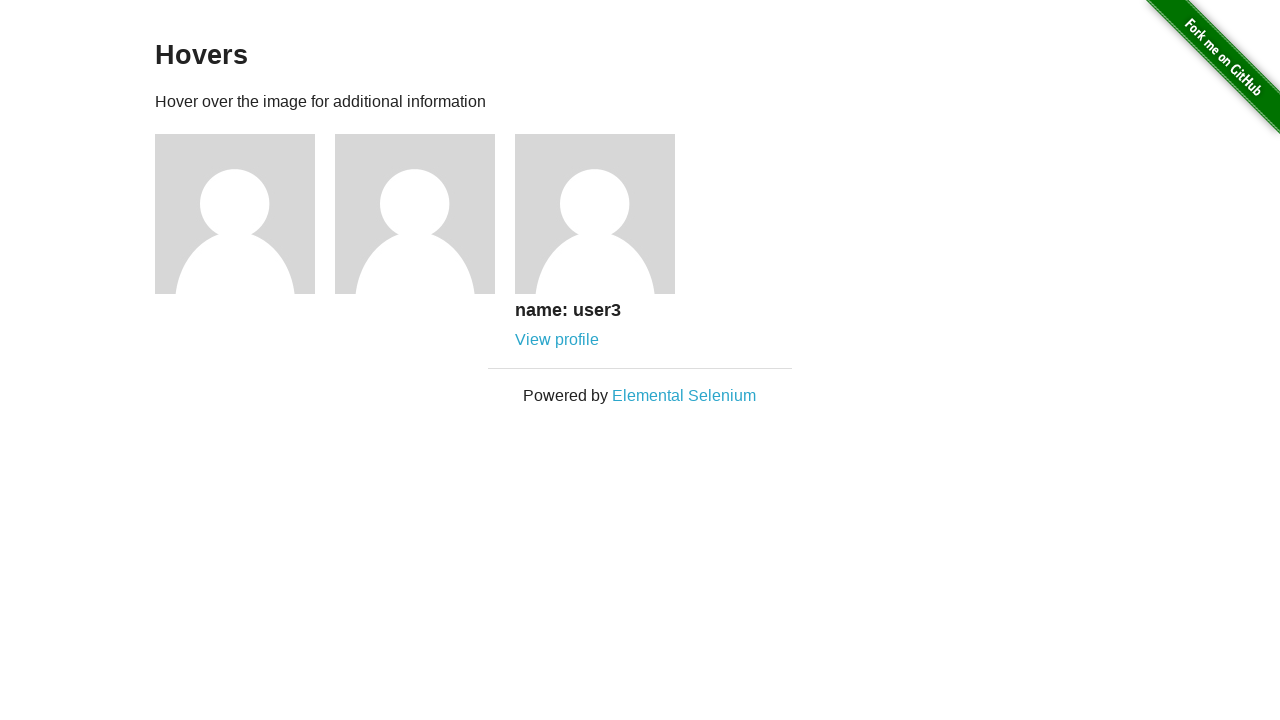

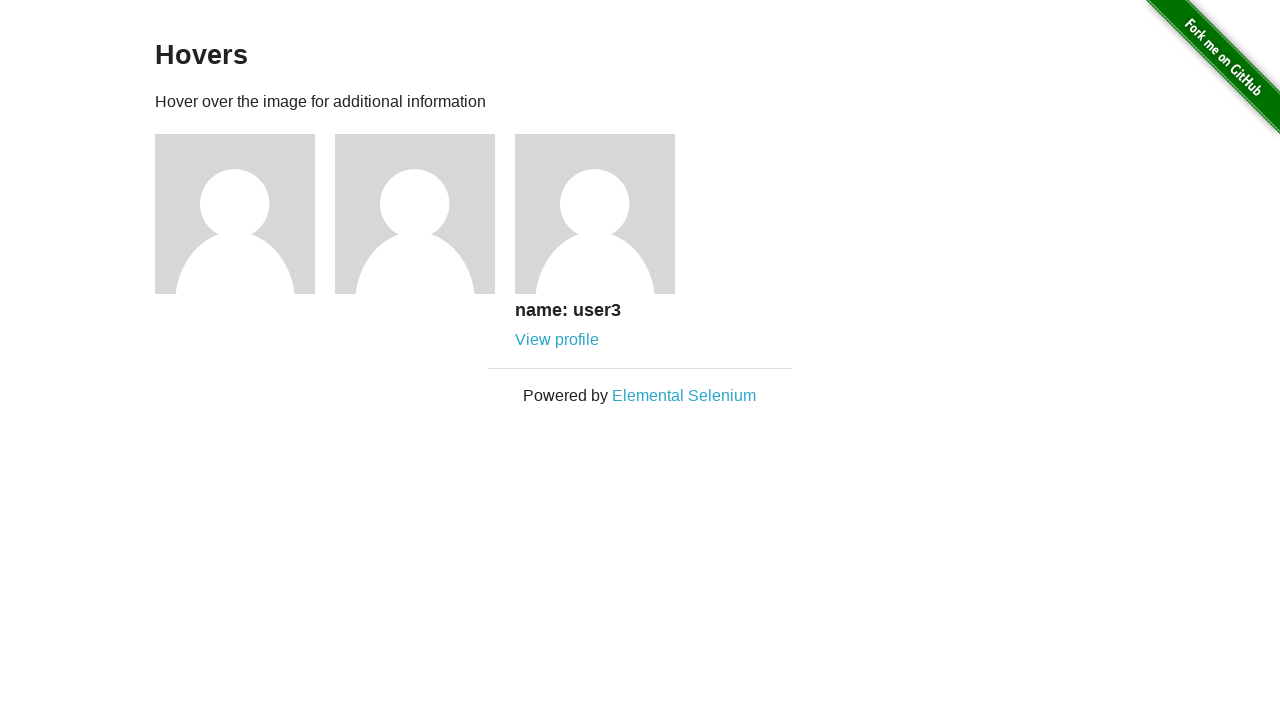